Tests double-click functionality by navigating to the Buttons page and performing a double-click action on a button, then verifying the success message appears

Starting URL: https://demoqa.com/

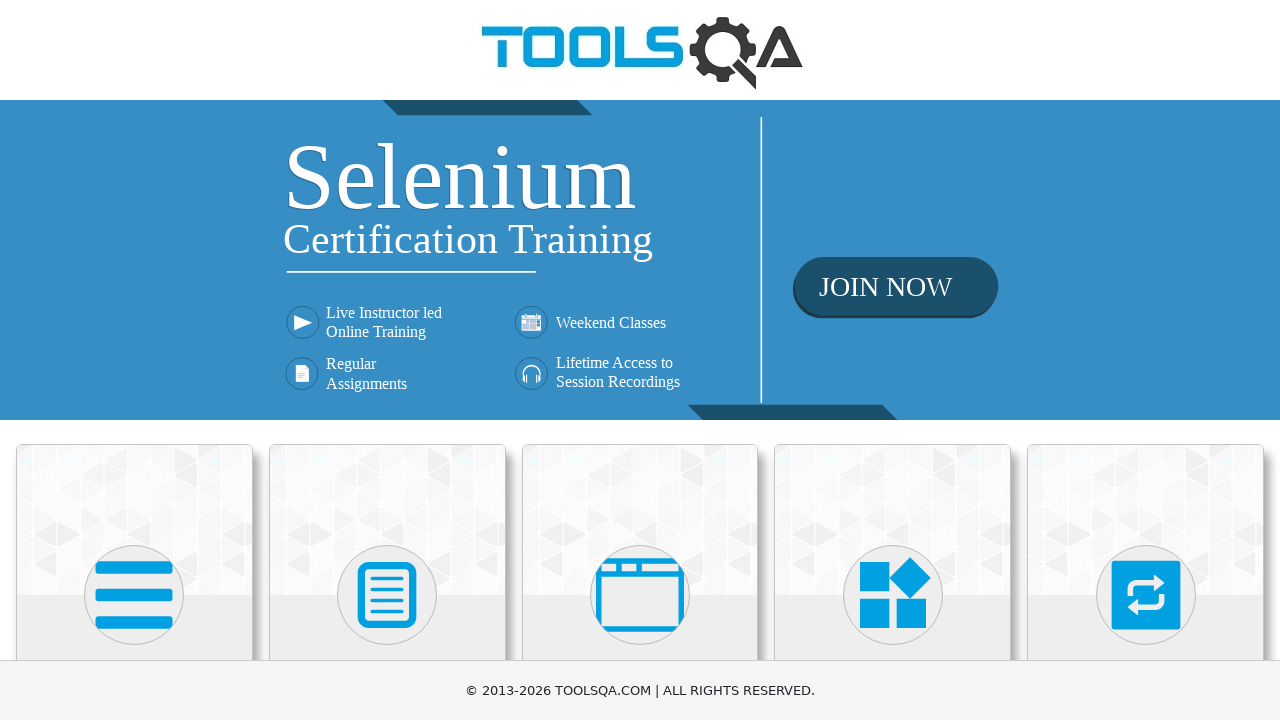

Clicked on Elements card at (134, 360) on xpath=//h5[text()='Elements']
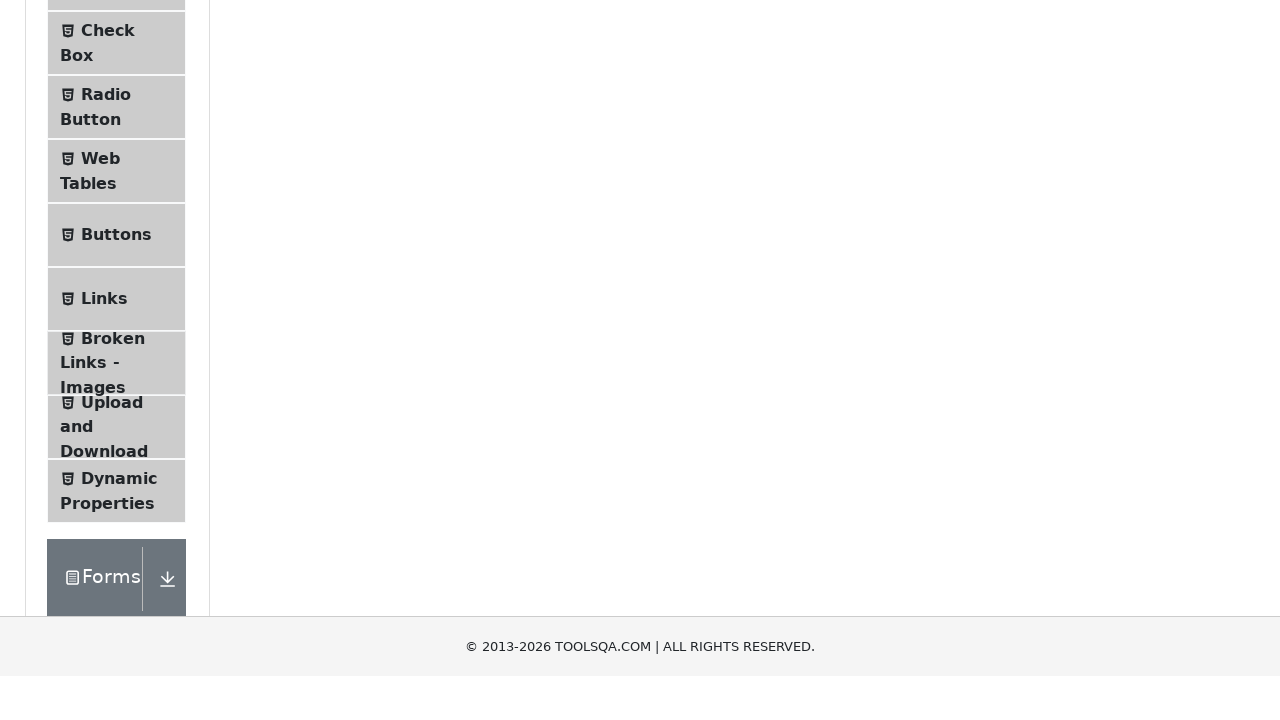

Clicked on Buttons menu item at (116, 517) on xpath=//span[text() = 'Buttons']
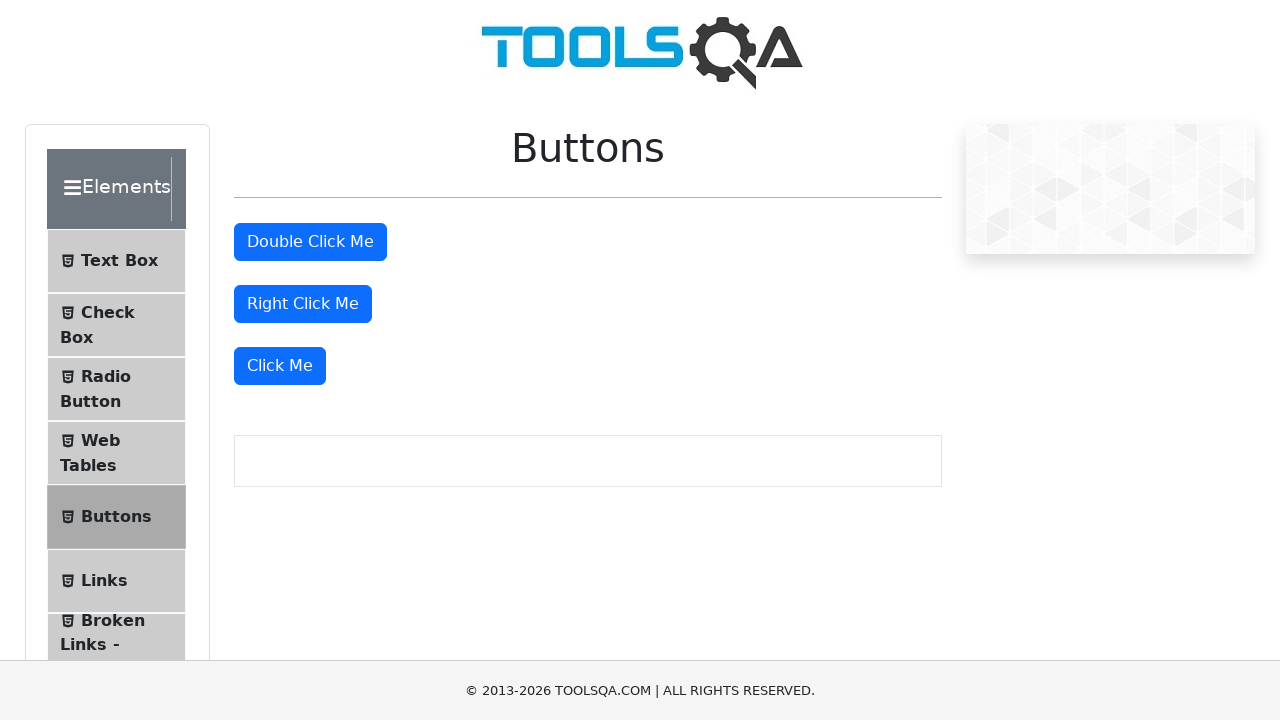

Double-clicked the button at (310, 242) on #doubleClickBtn
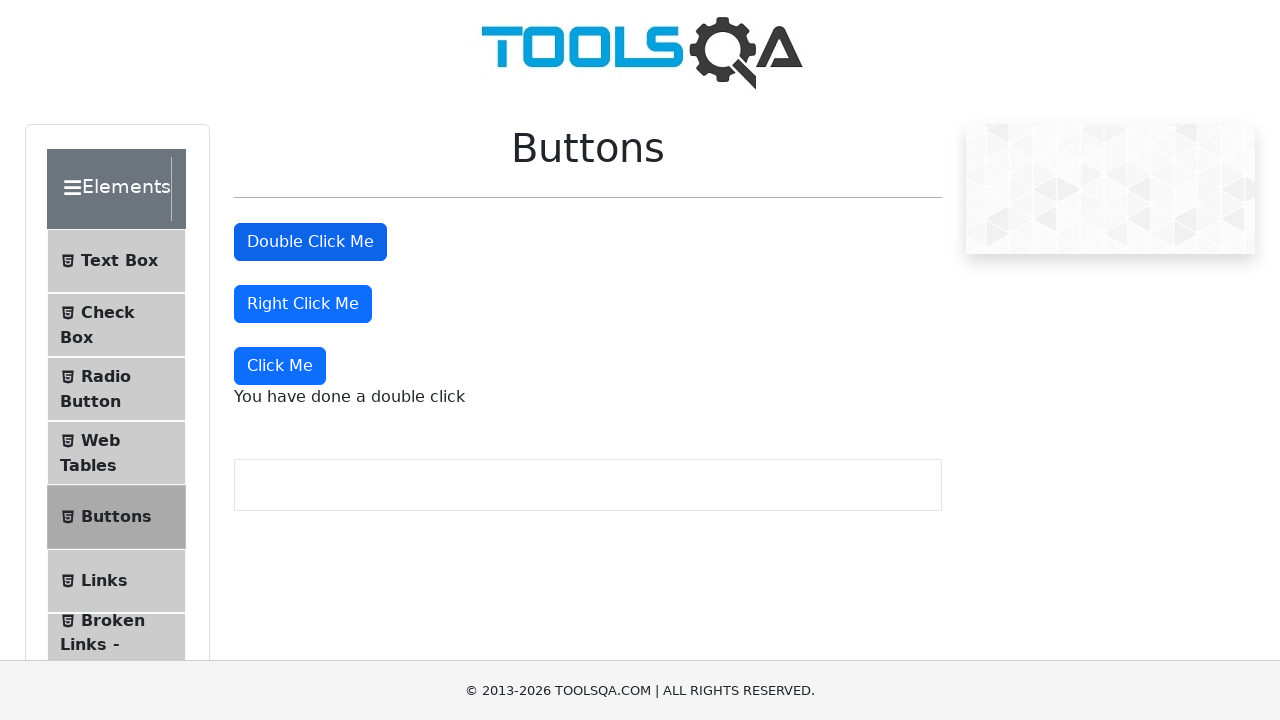

Double-click success message appeared
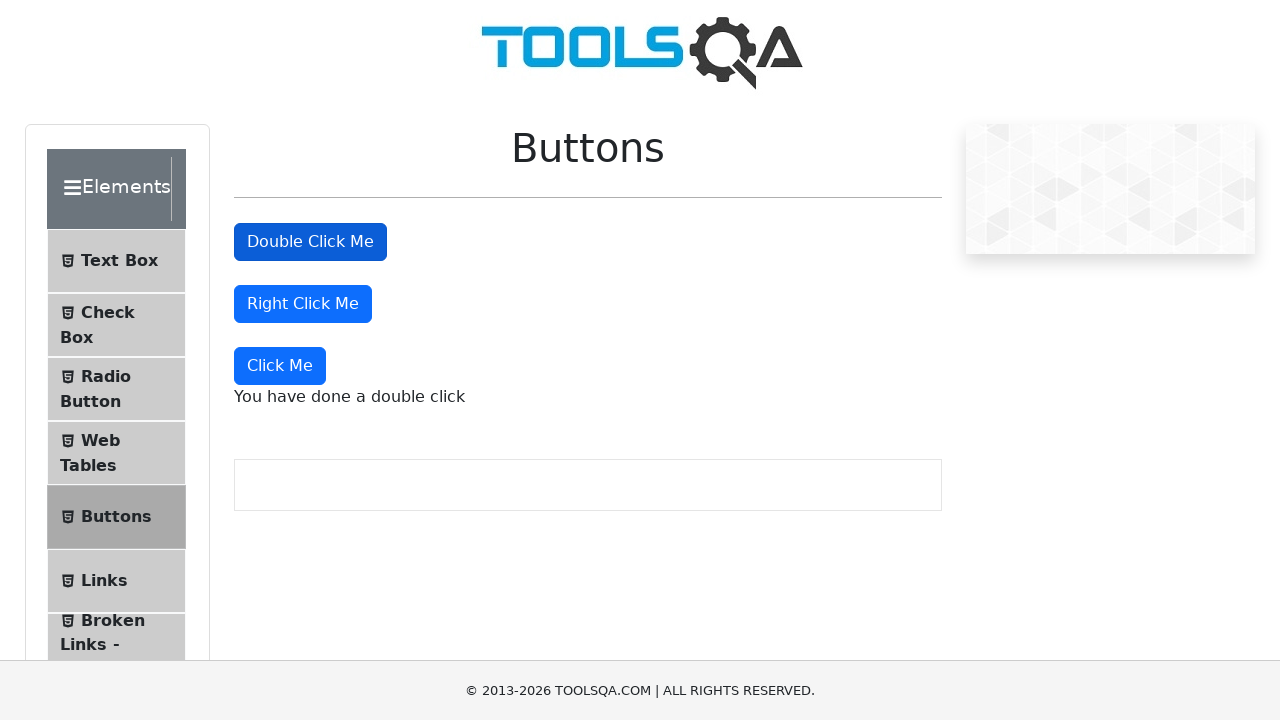

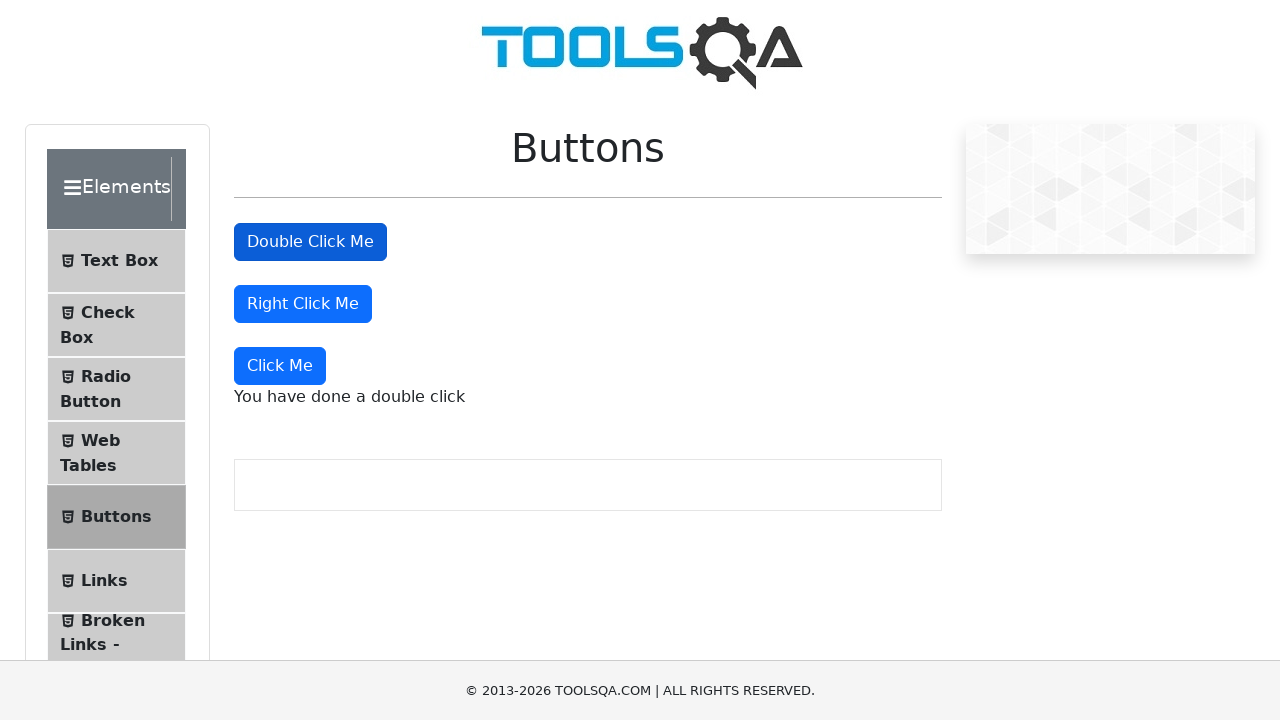